Adds a single Sony Vaio i5 laptop to the shopping cart and validates that the cart total matches the product price

Starting URL: https://www.demoblaze.com/

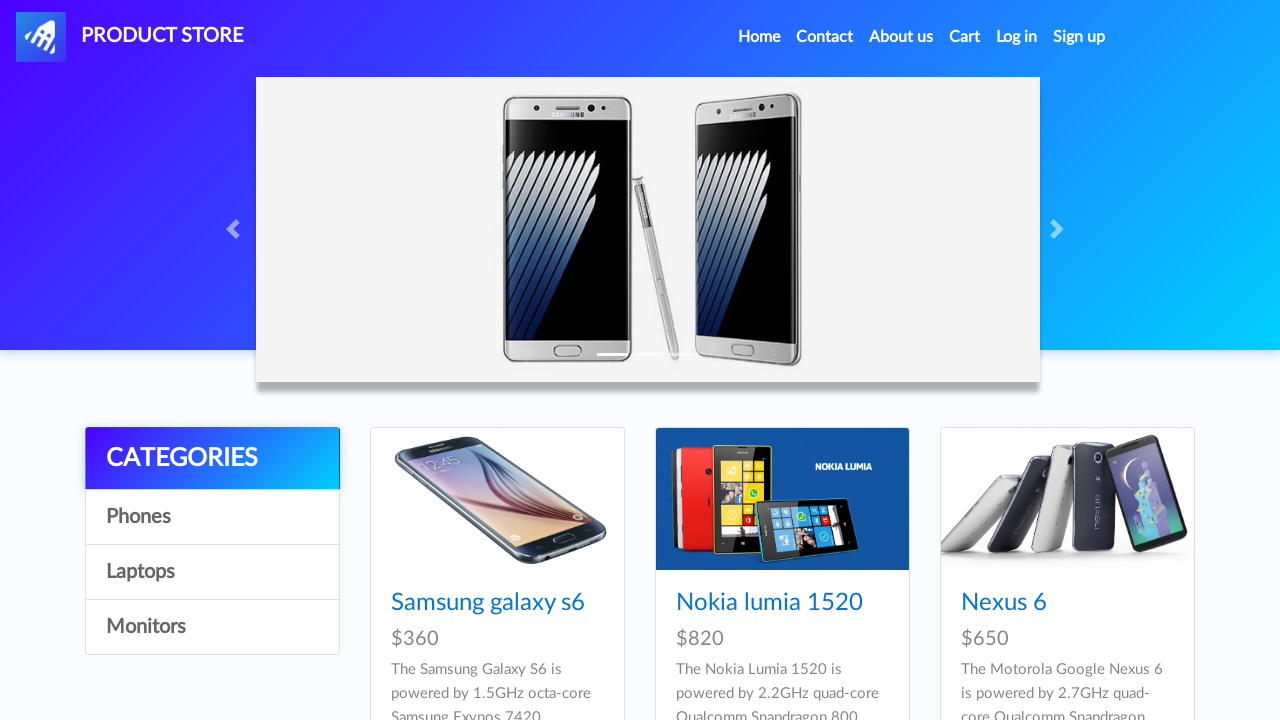

Clicked on Laptops category at (212, 572) on a:has-text('Laptops')
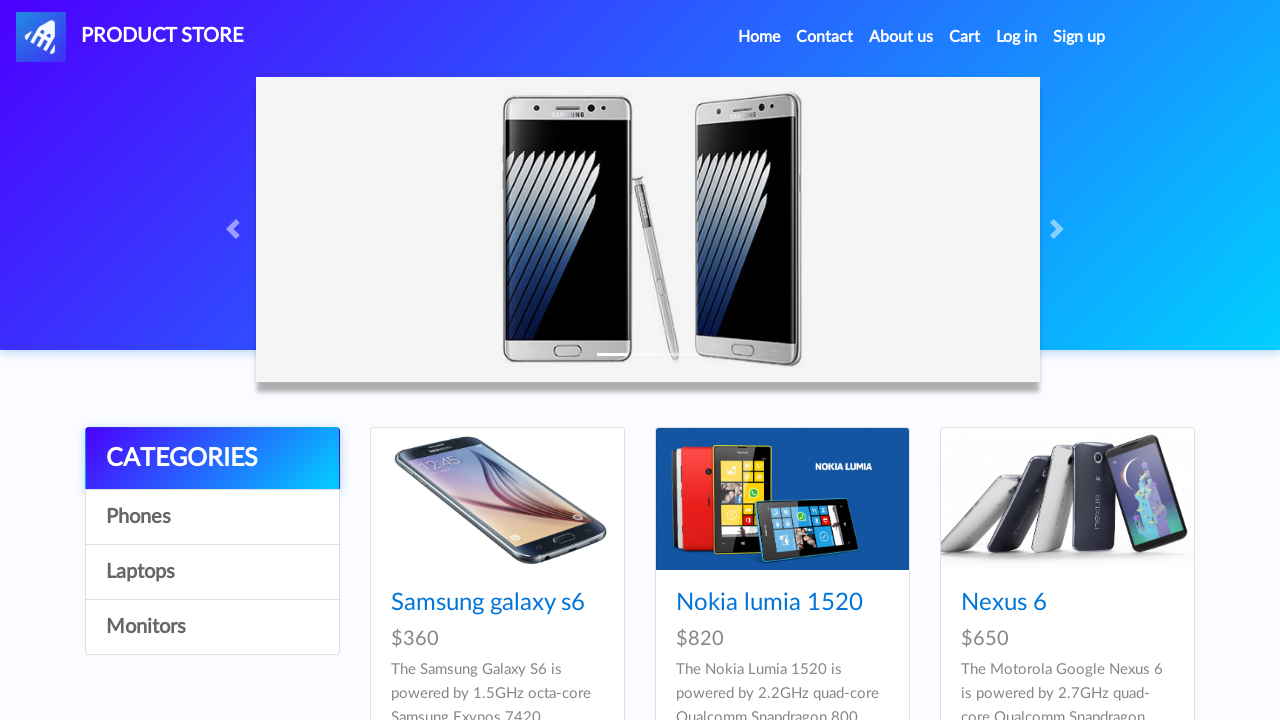

Waited for page to load after clicking Laptops
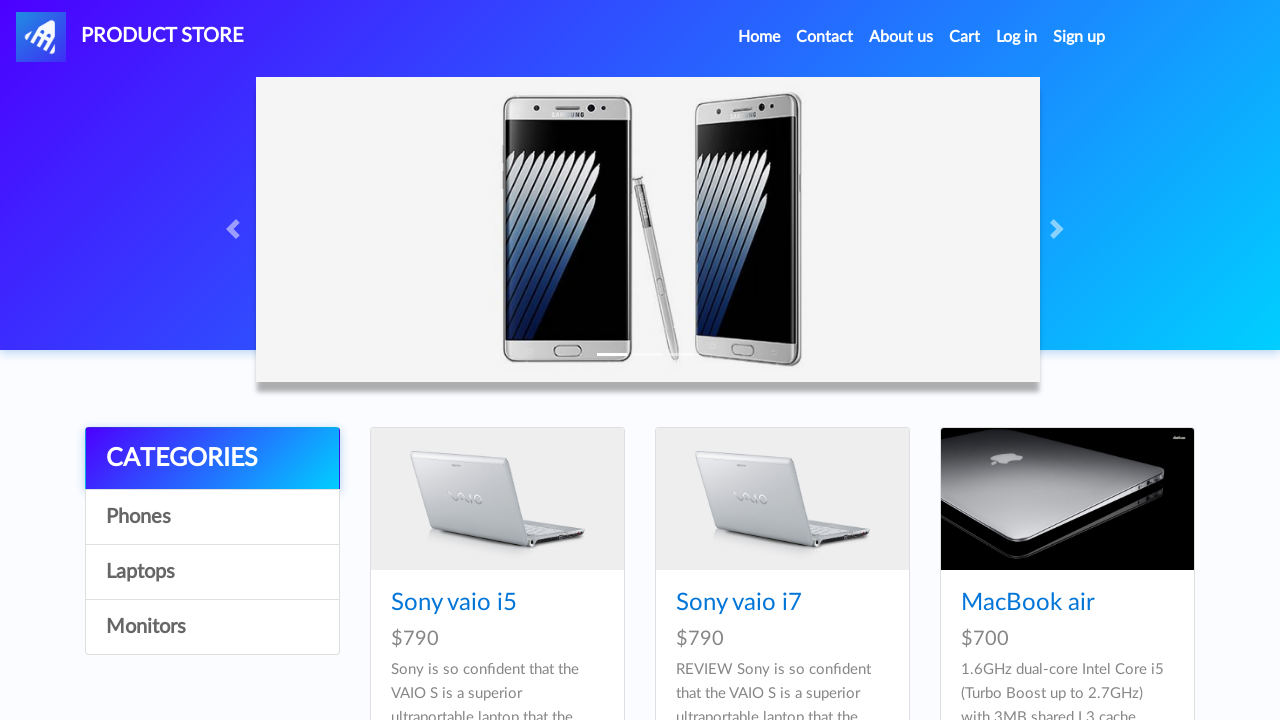

Clicked on Sony vaio i5 product at (454, 603) on a:has-text('Sony vaio i5')
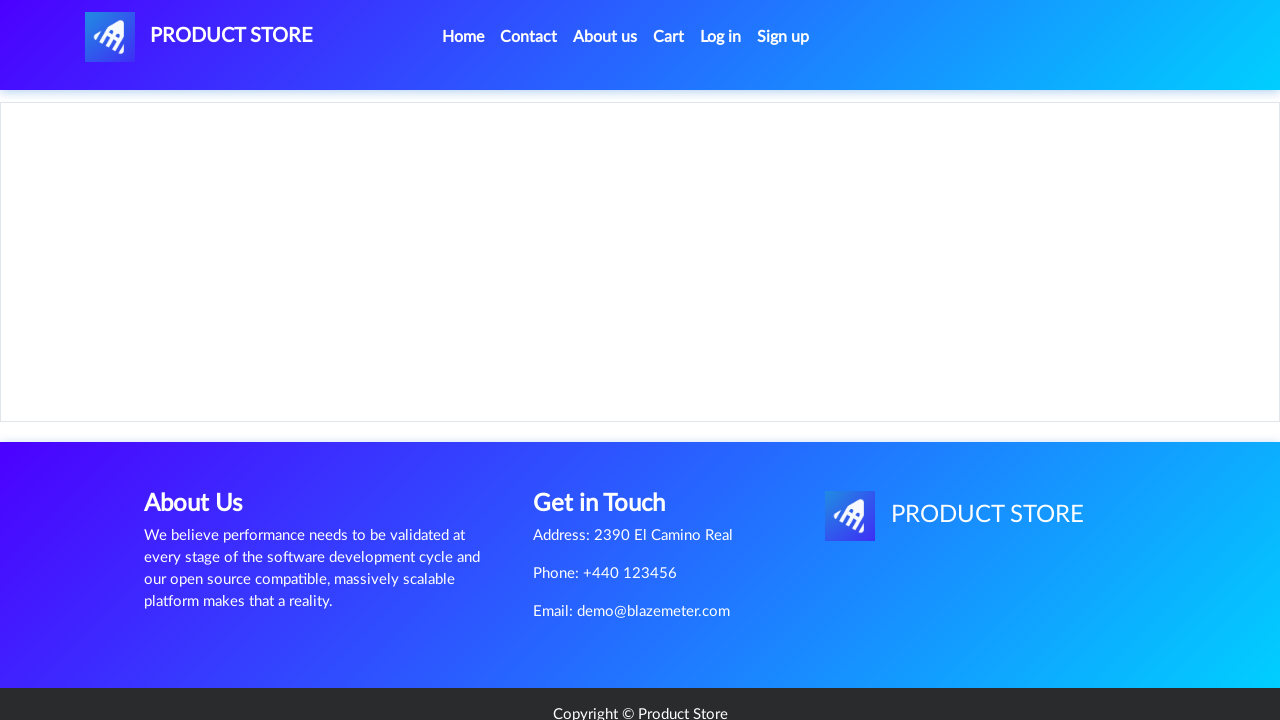

Product details page loaded
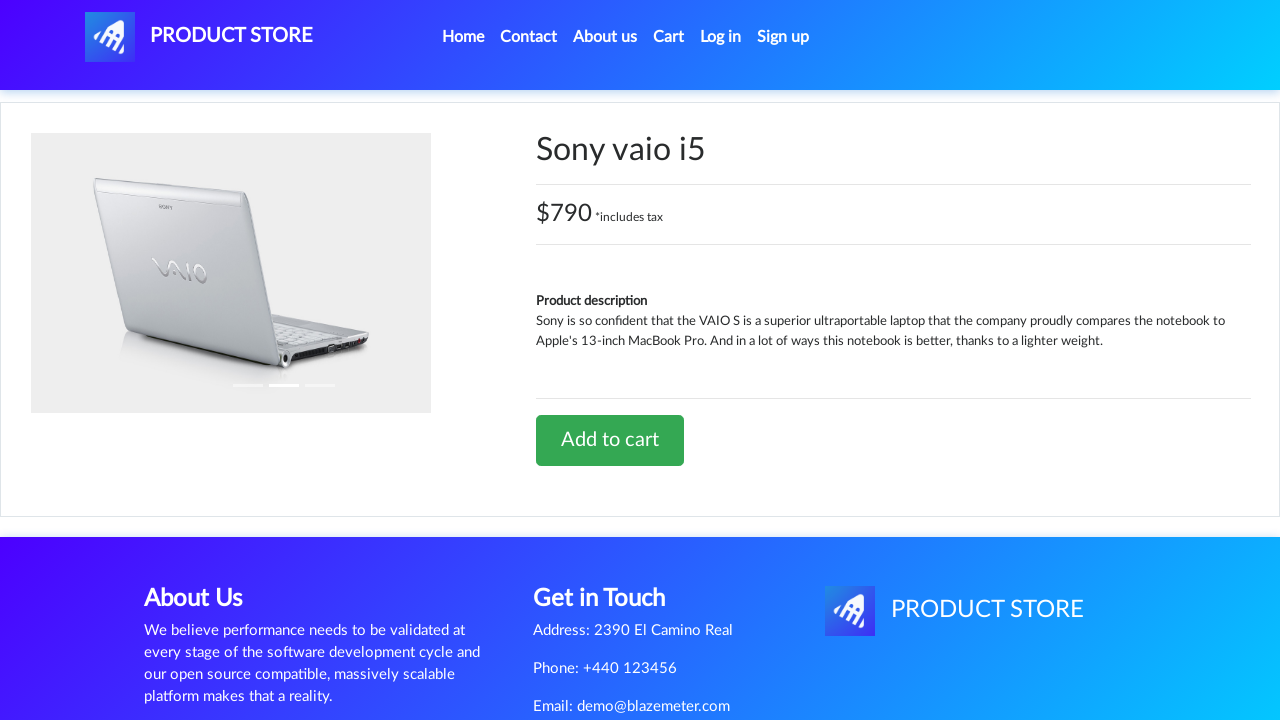

Set up dialog handler to accept alerts
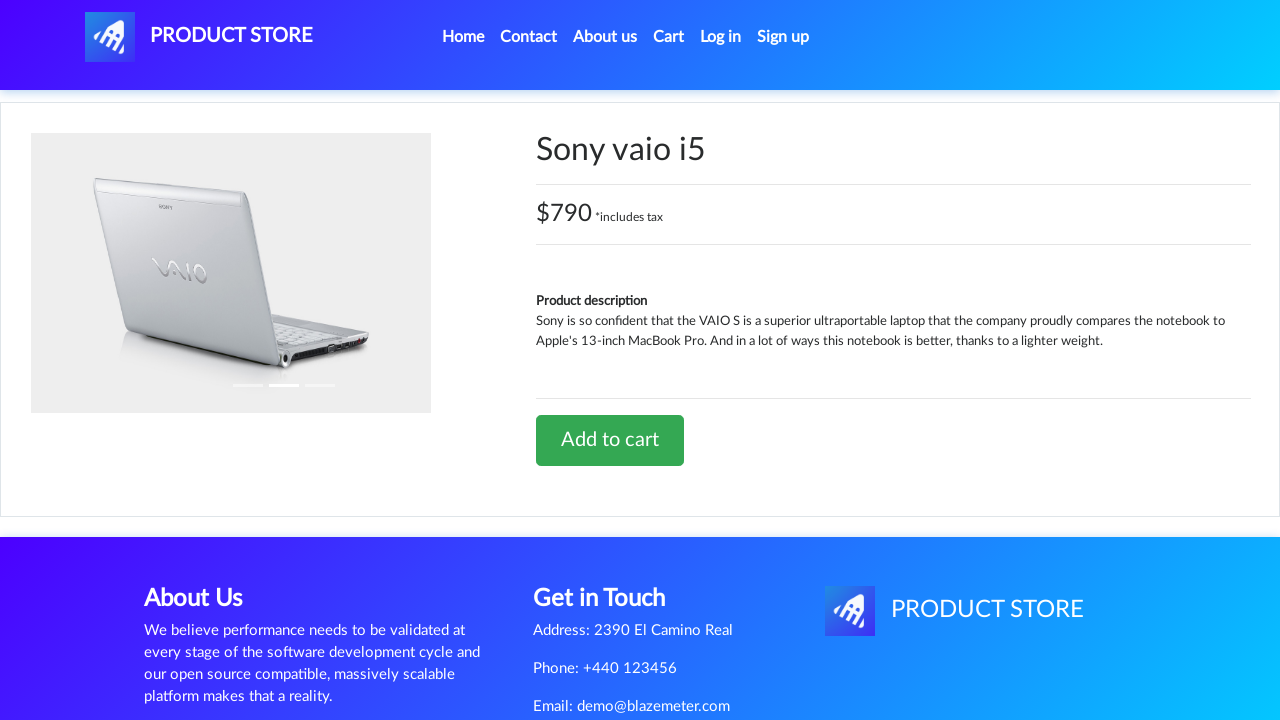

Clicked 'Add to cart' button at (610, 440) on a:has-text('Add to cart')
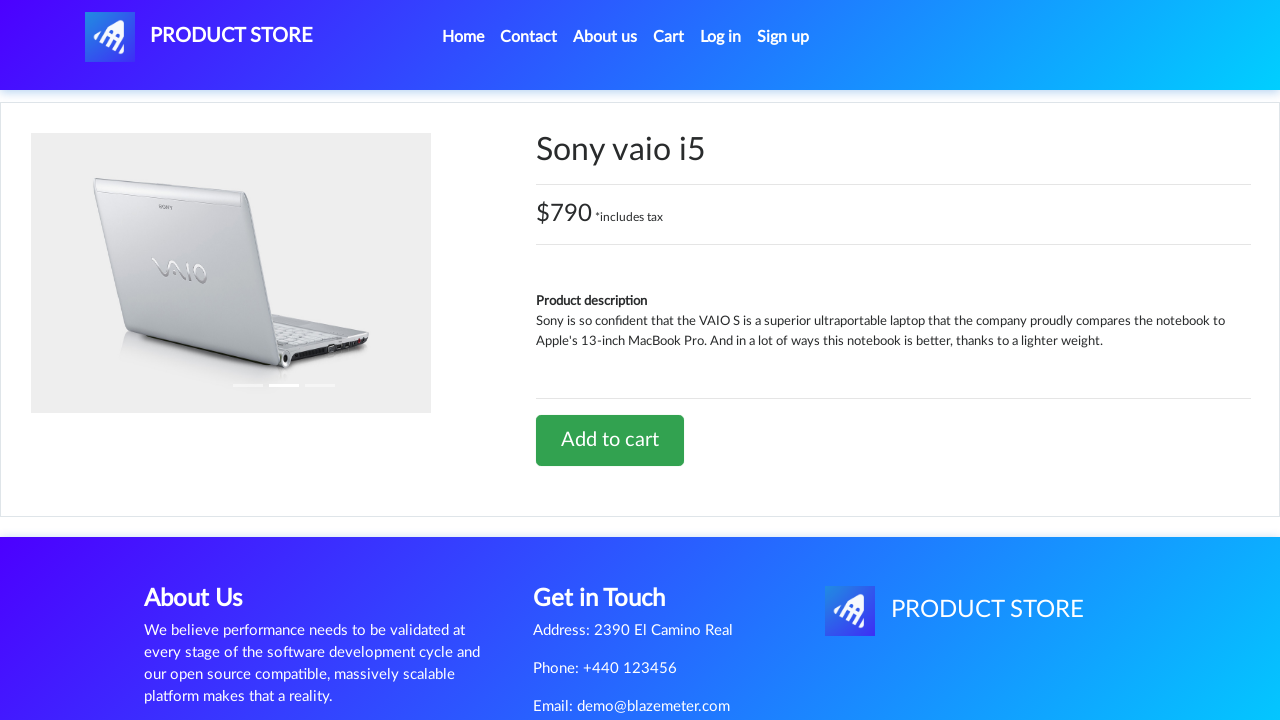

Waited for product to be added to cart
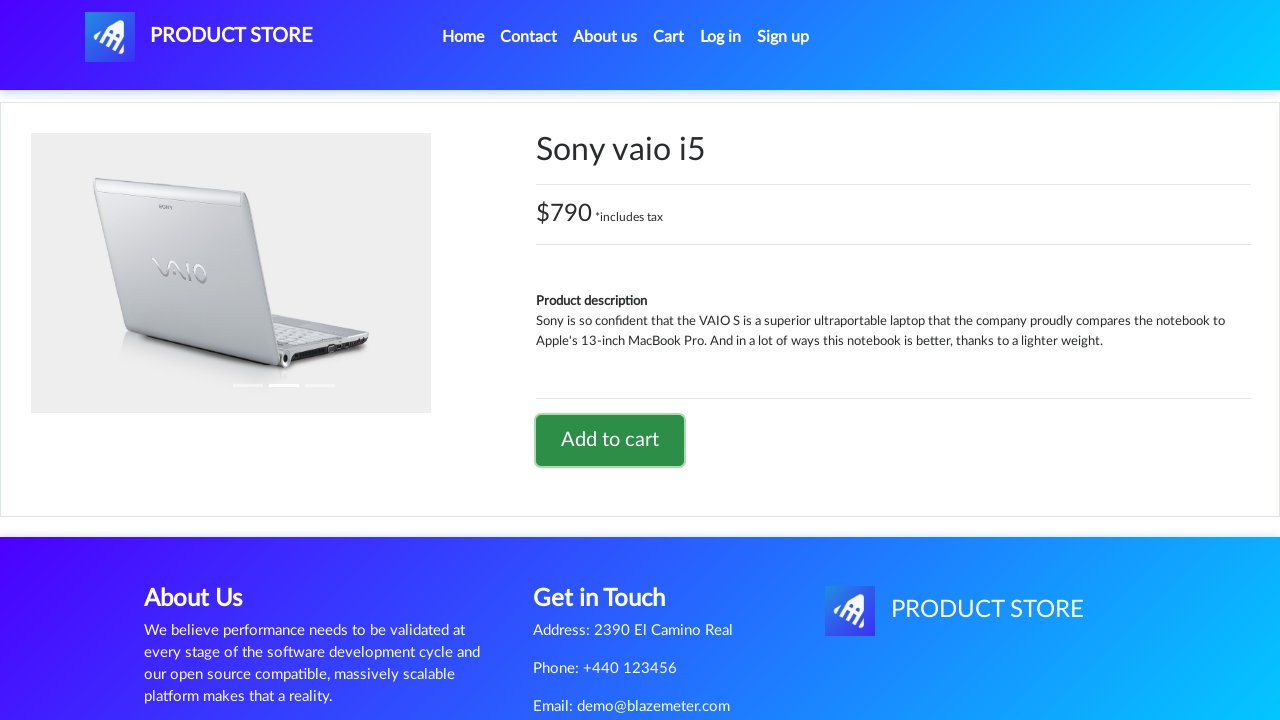

Clicked on cart icon to open shopping cart at (669, 37) on #cartur
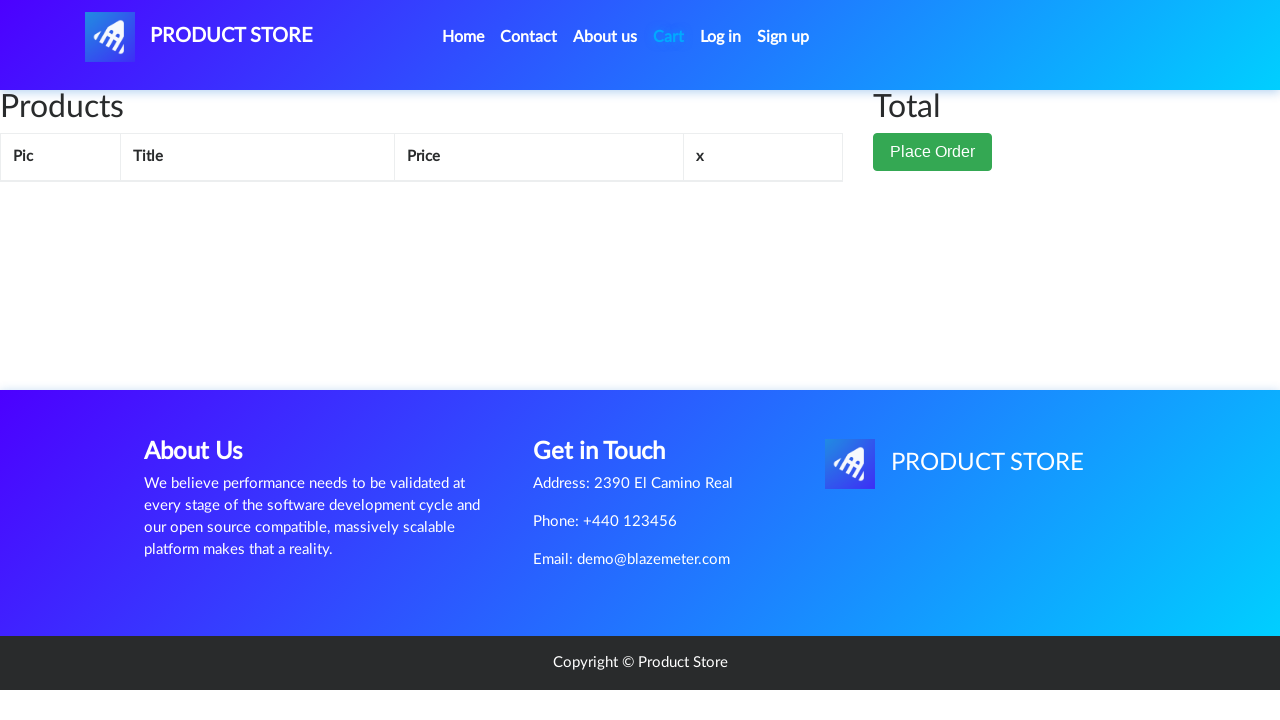

Cart items table loaded
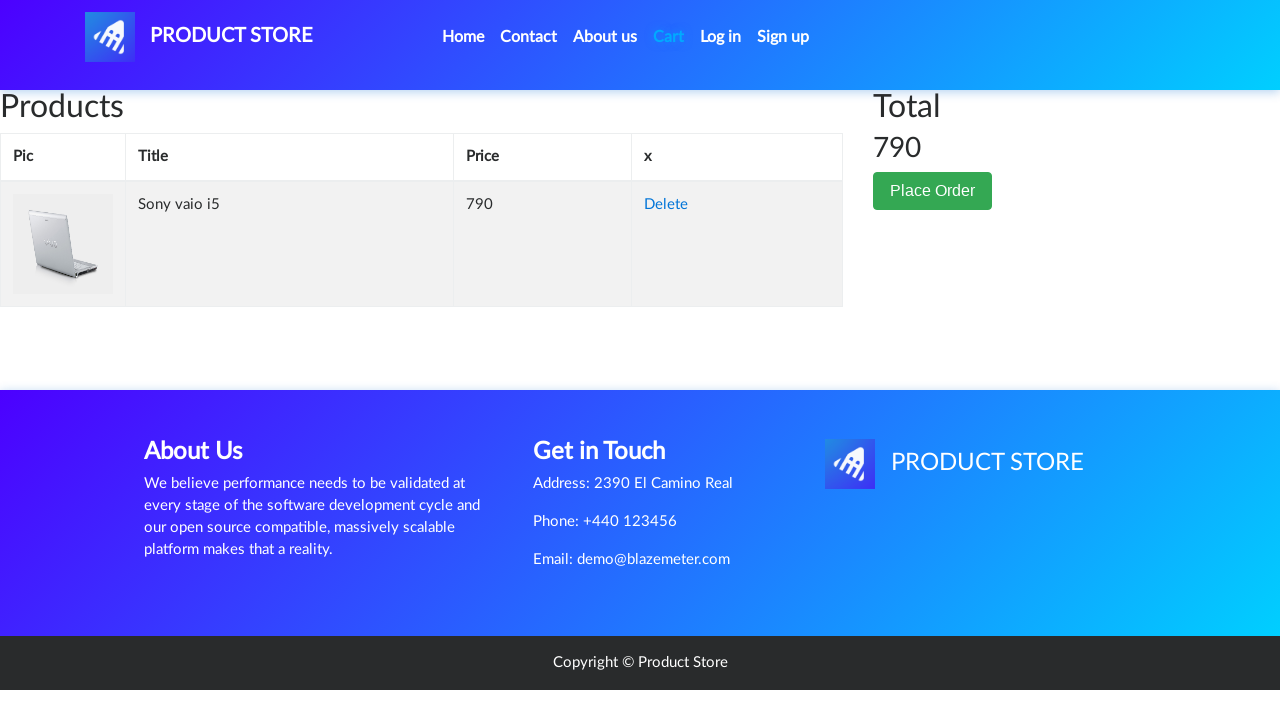

Retrieved product price from cart: 790
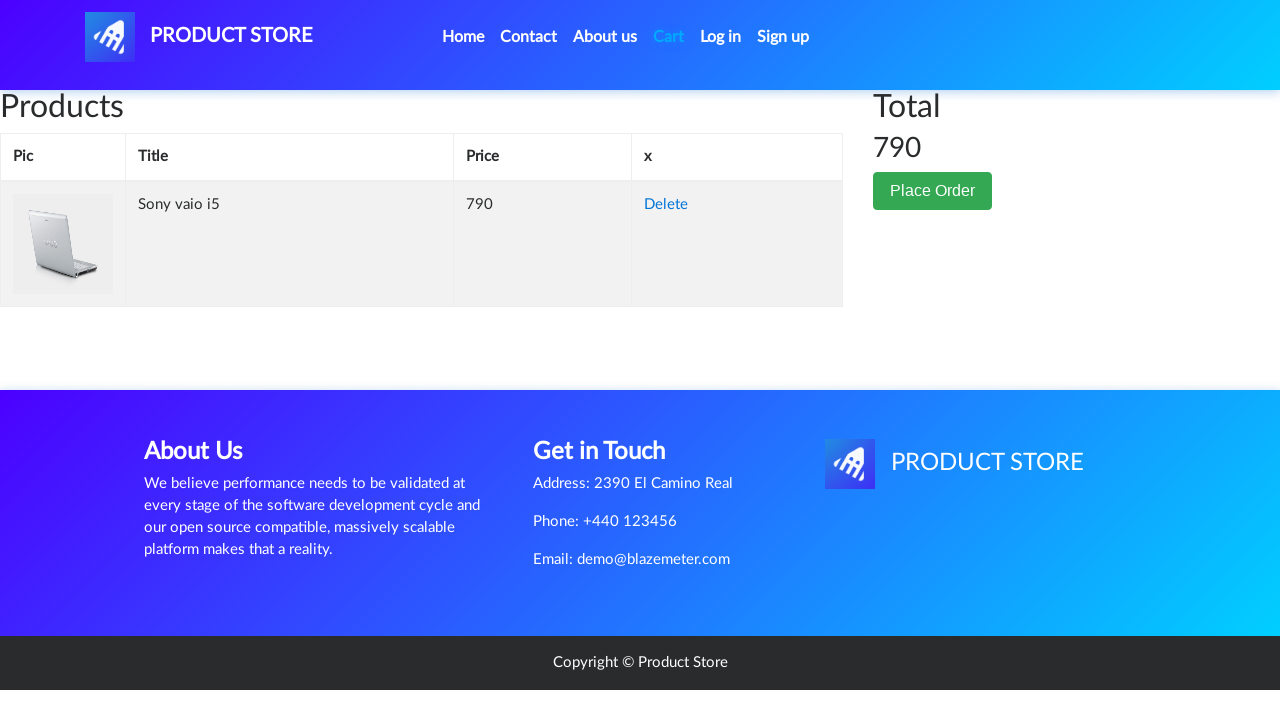

Retrieved cart total: 790
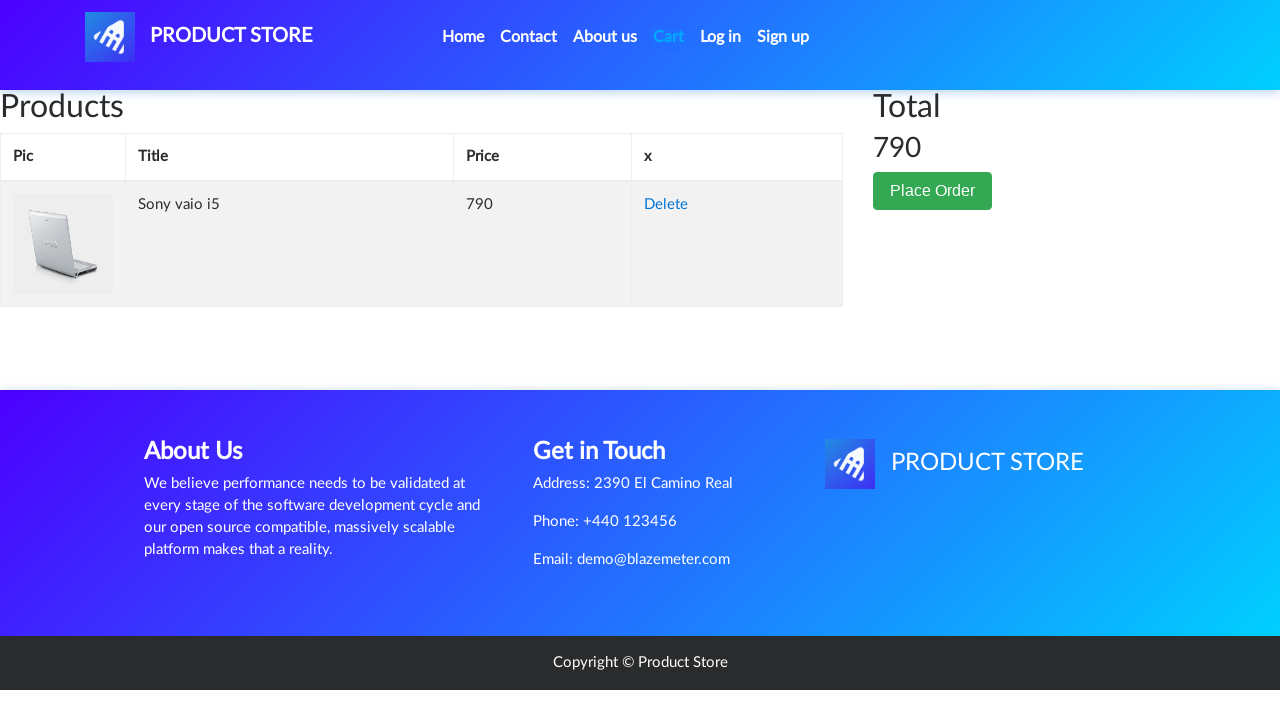

Retrieved product name from cart: Sony vaio i5
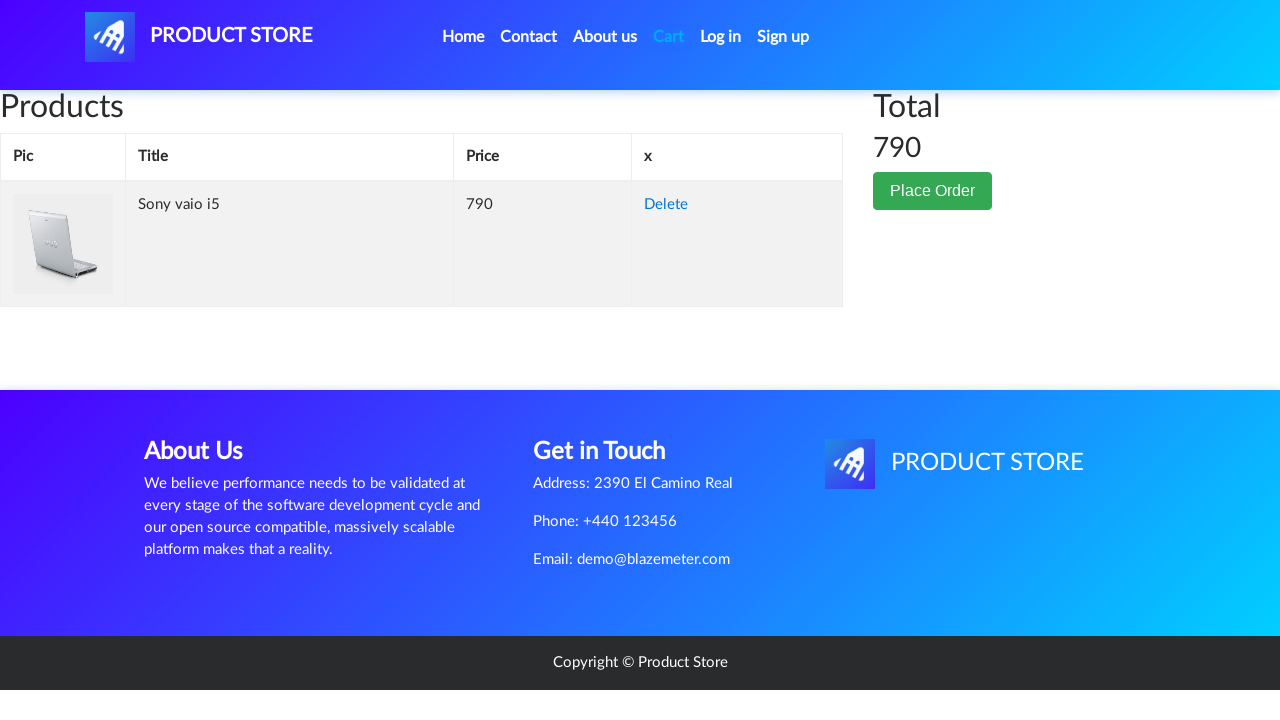

Verified that 'Sony vaio i5' is in the cart product name
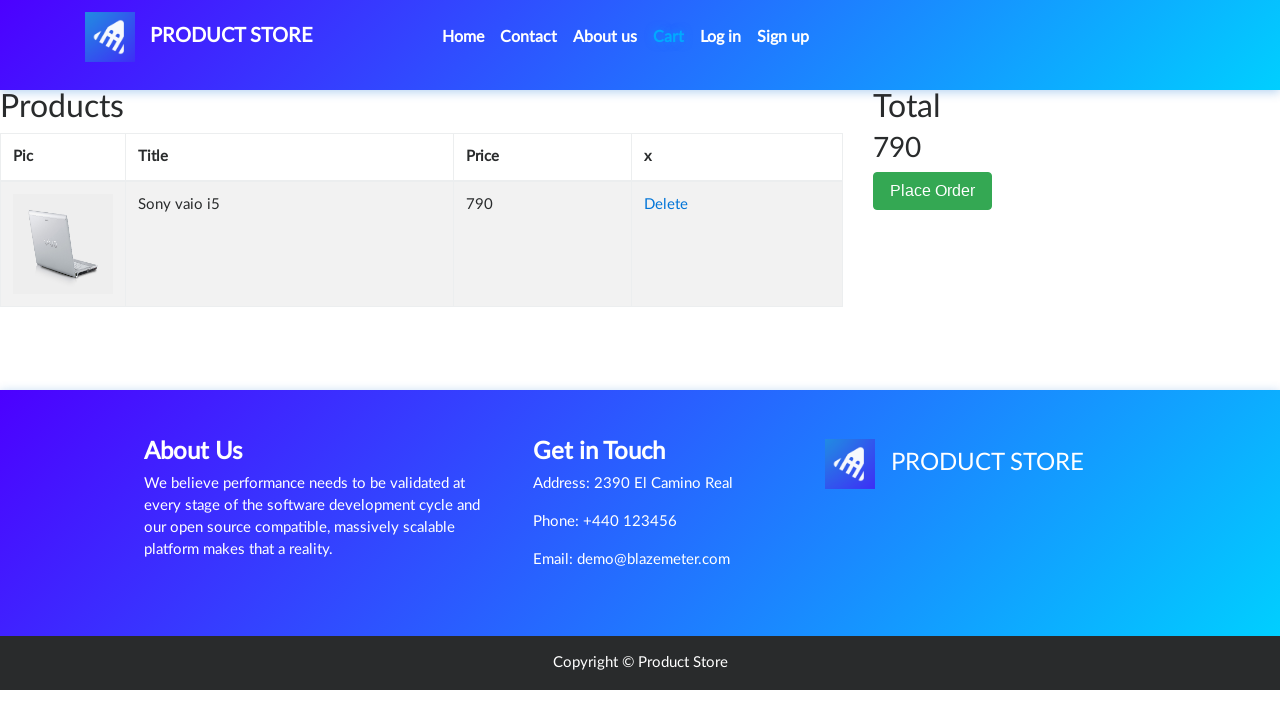

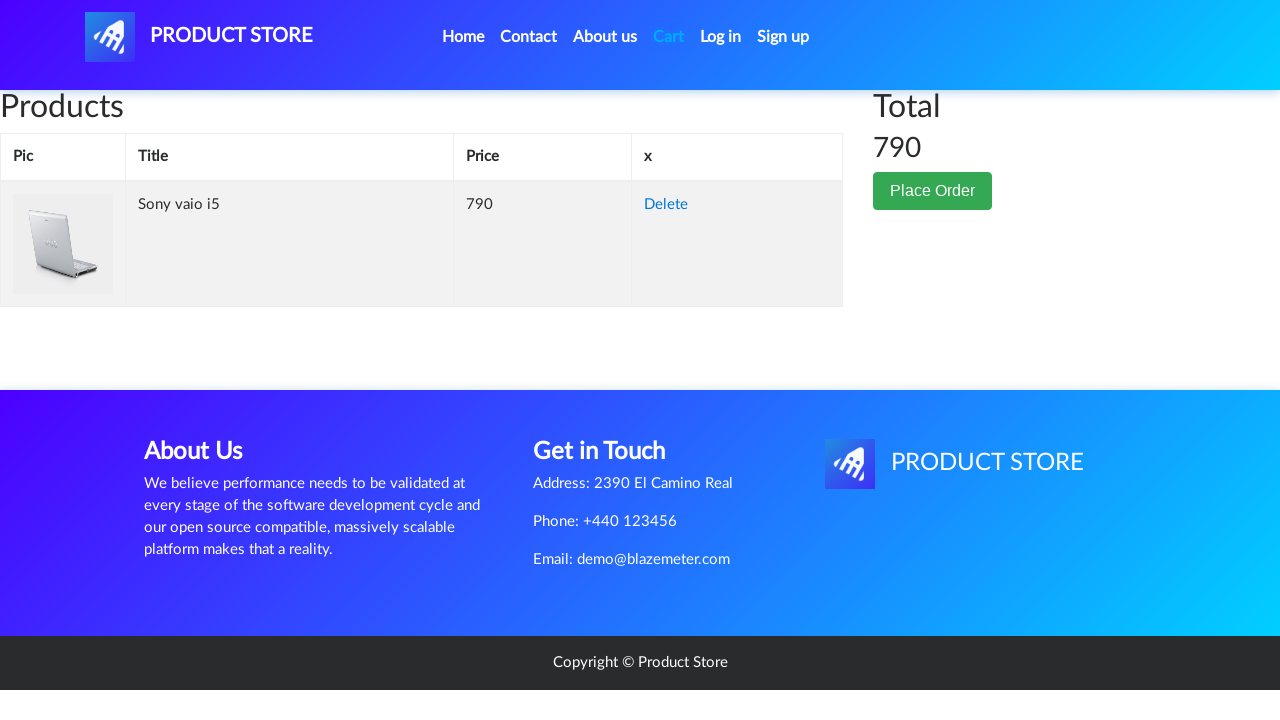